Navigates to an LMS site, clicks on "All Courses" link, and counts the total number of courses displayed

Starting URL: https://alchemy.hguy.co/lms/

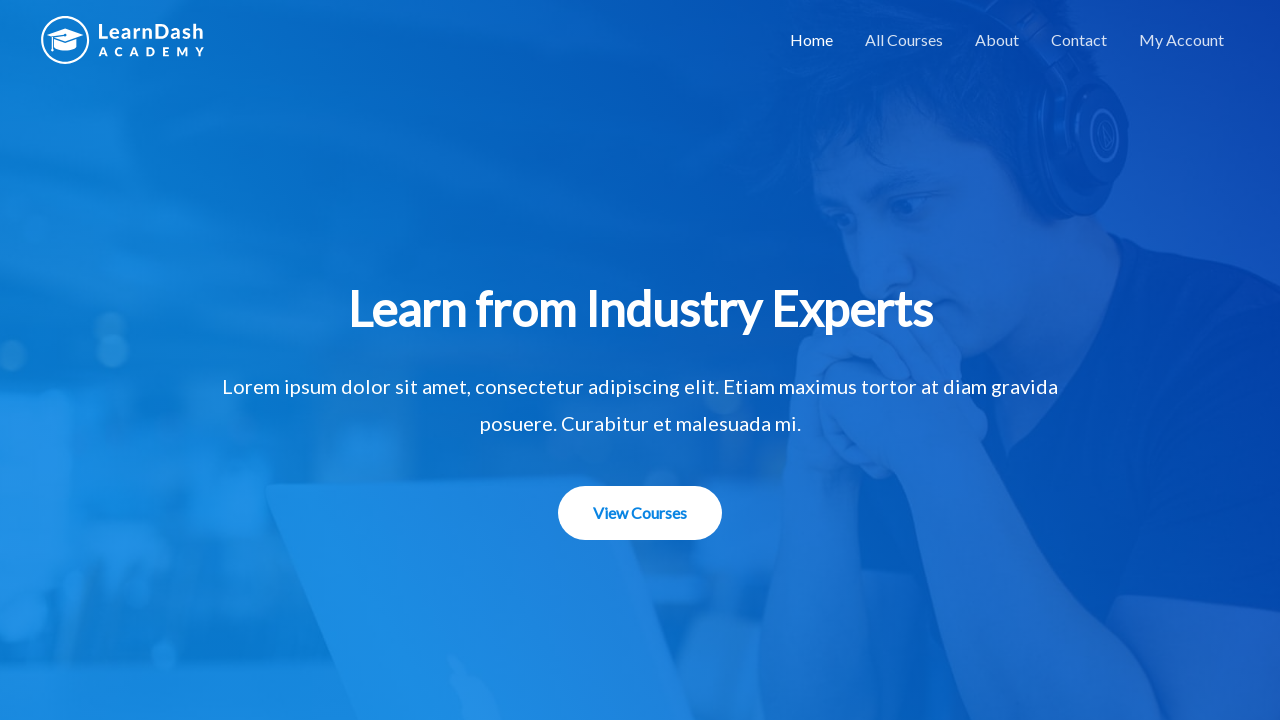

Navigated to LMS site
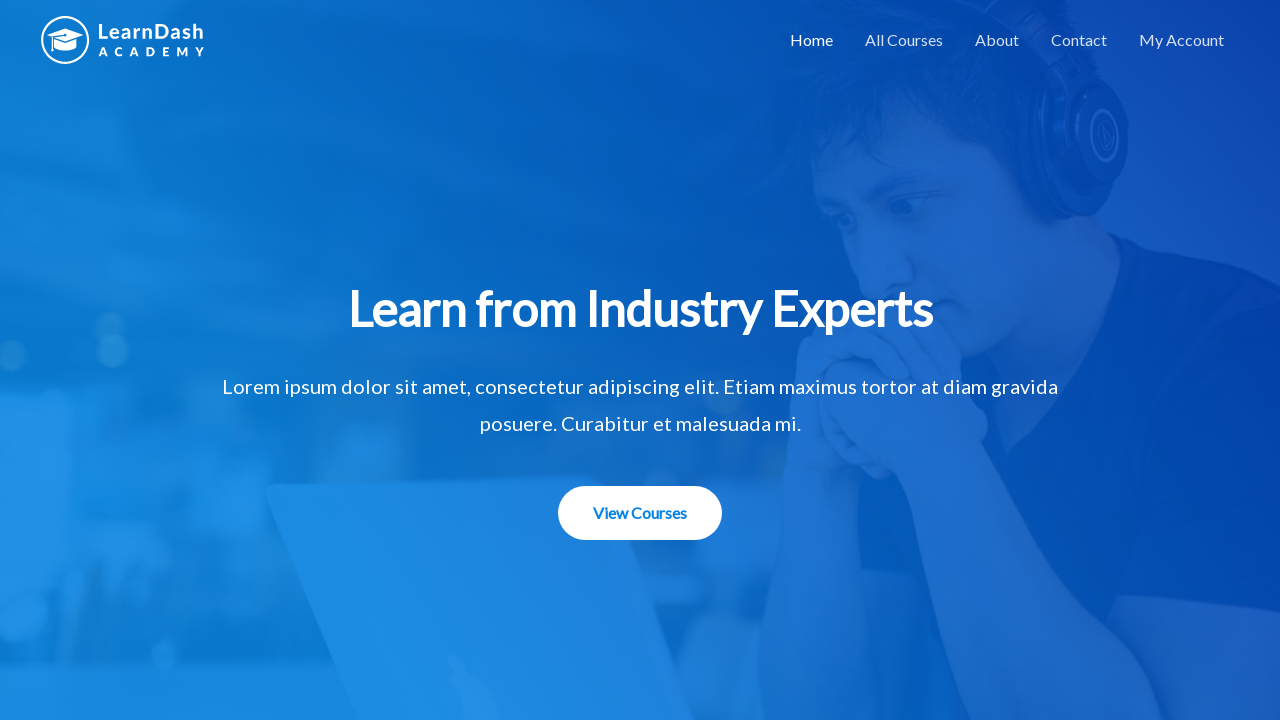

Clicked on 'All Courses' link at (904, 40) on xpath=//a[contains(text(), 'All Courses')]
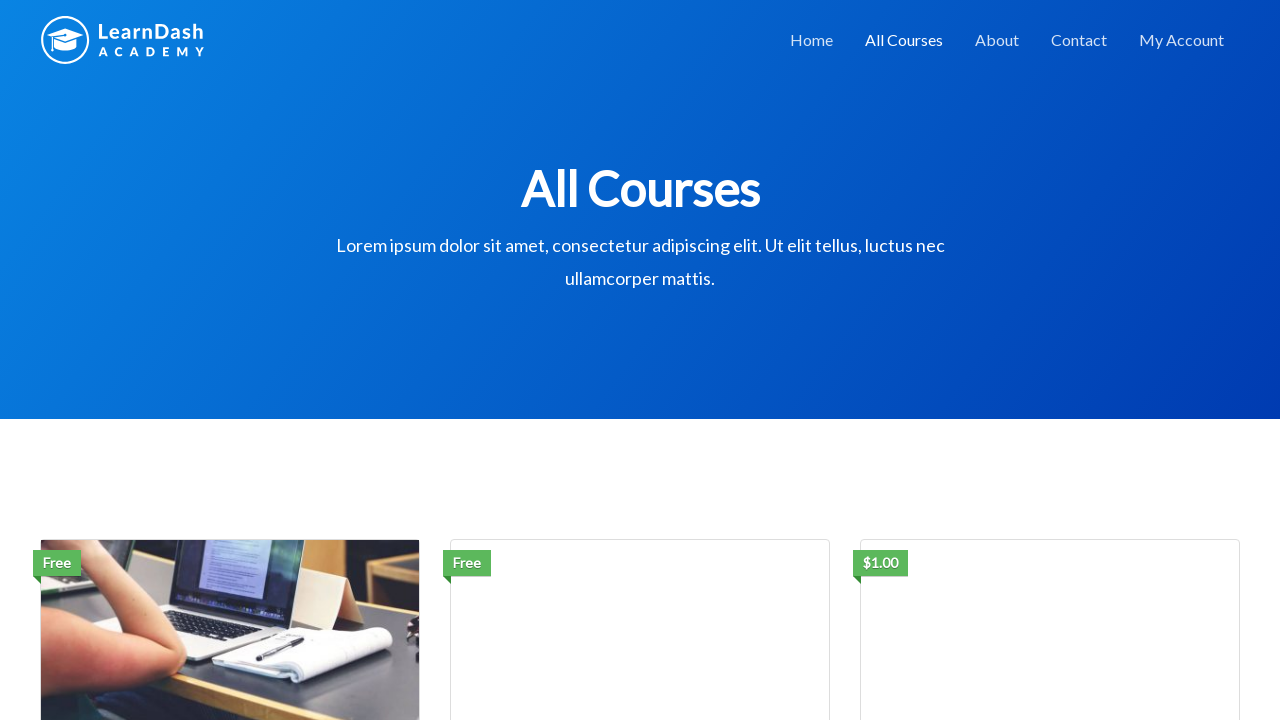

Course list loaded
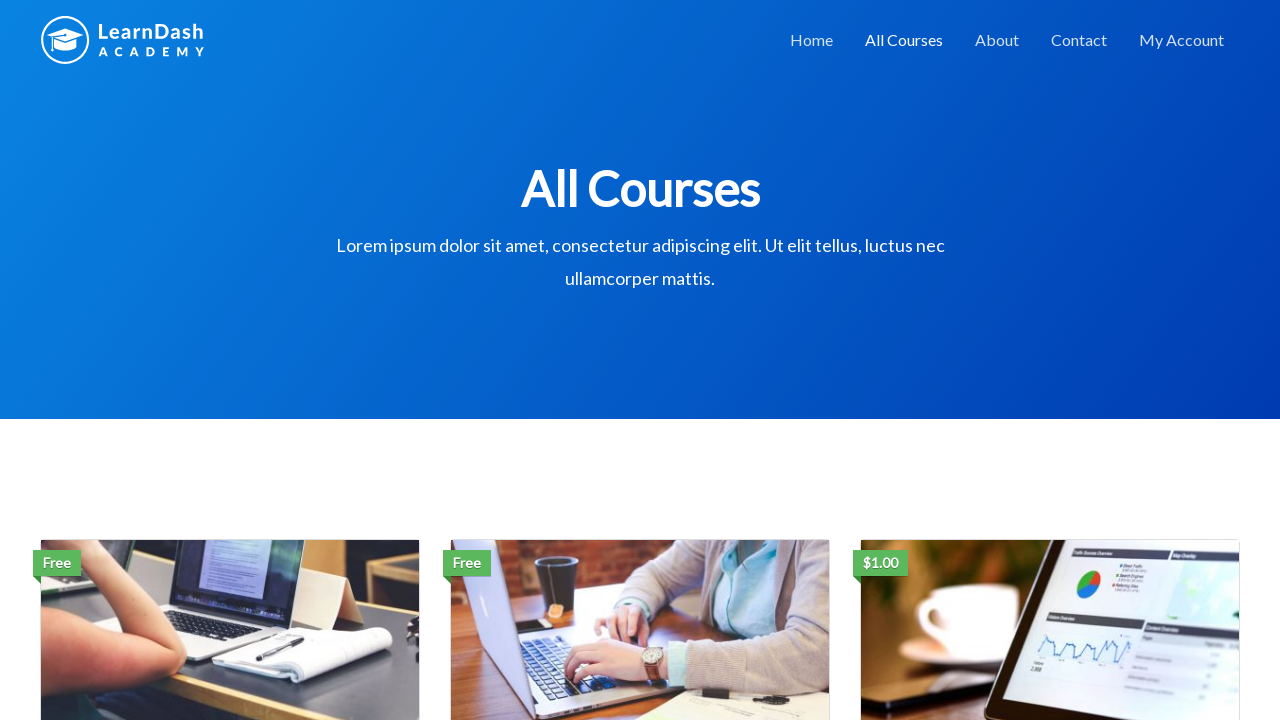

Counted total number of courses: 3
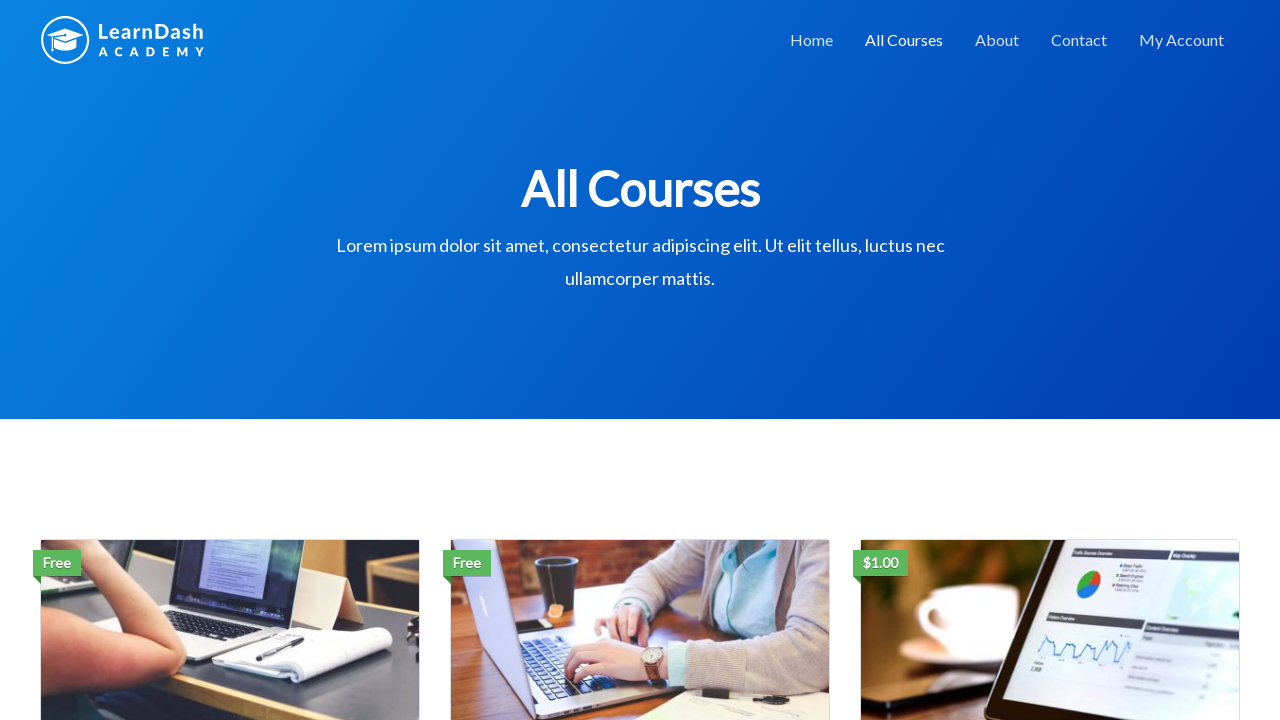

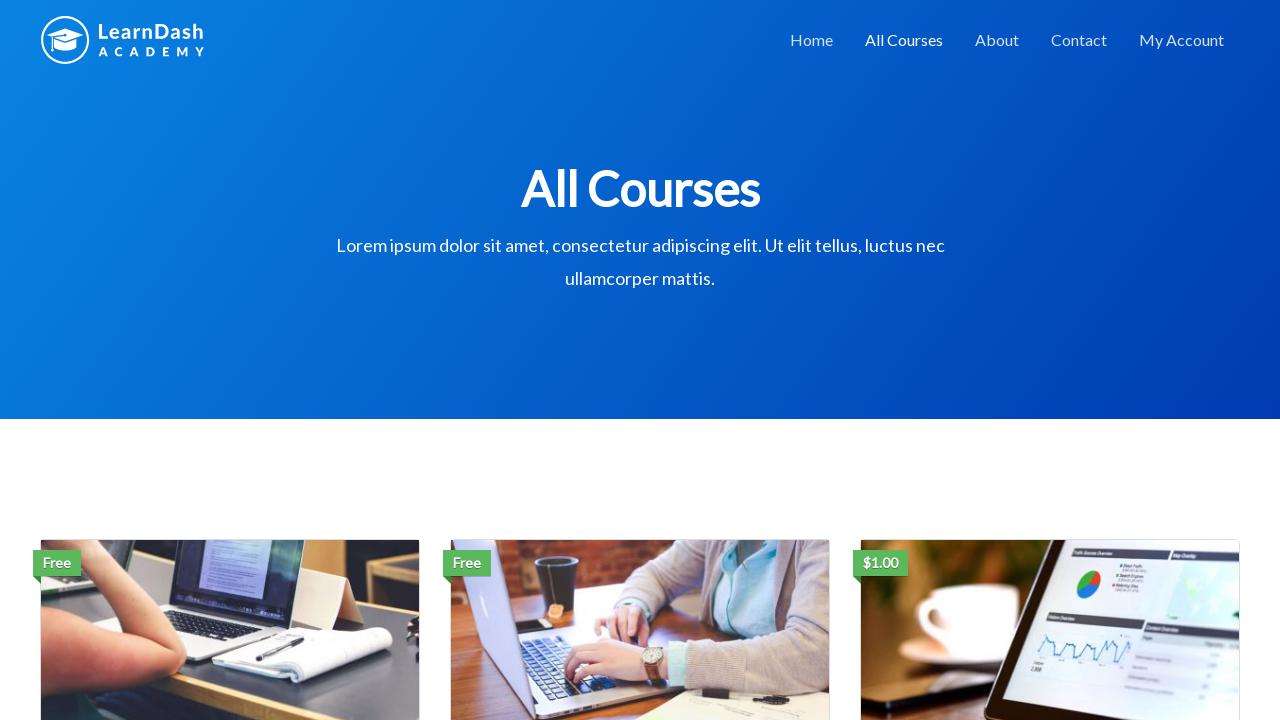